Tests dynamic loading with a long timeout by clicking start and verifying the loaded text

Starting URL: https://automationfc.github.io/dynamic-loading/

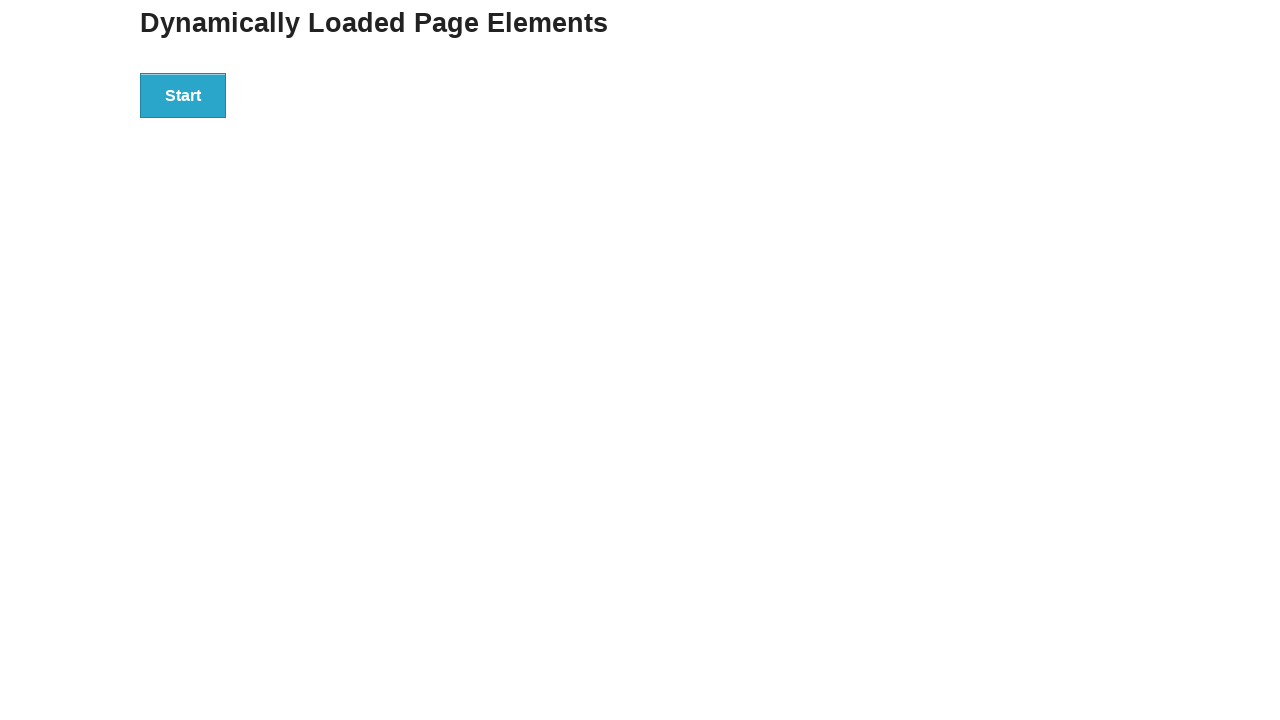

Navigated to dynamic loading page
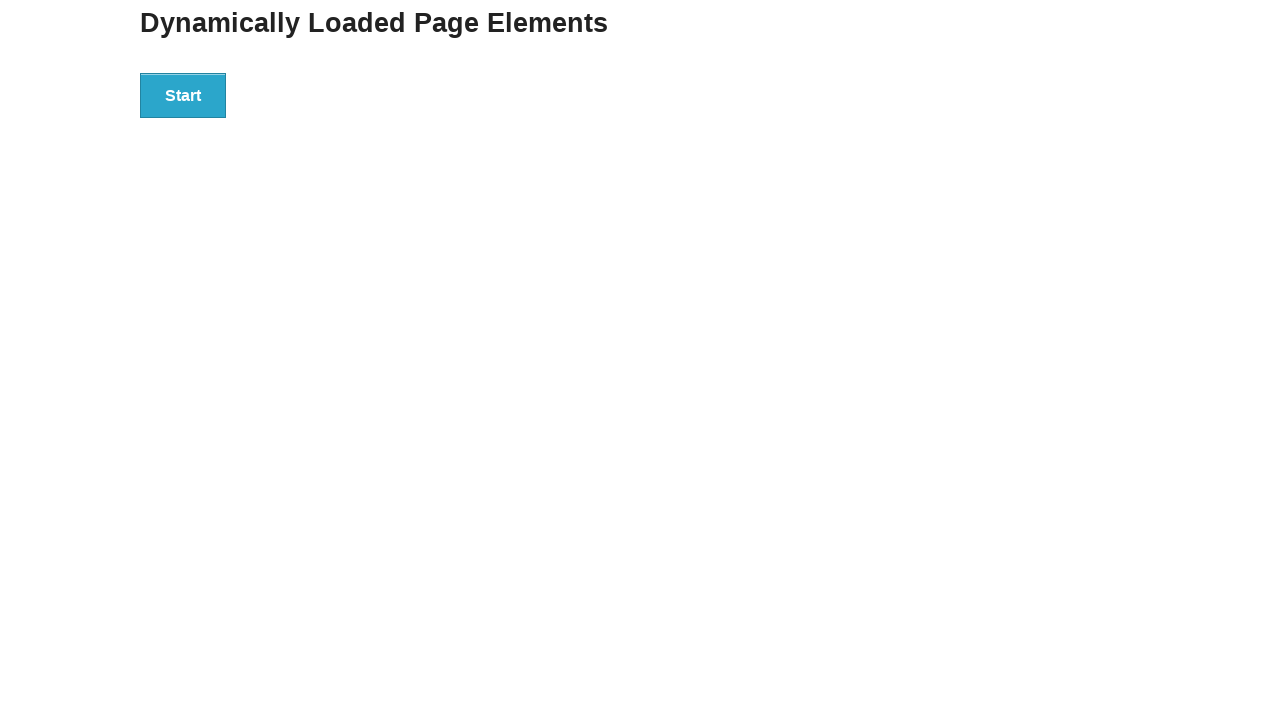

Clicked start button to initiate dynamic loading at (183, 95) on div#start>button
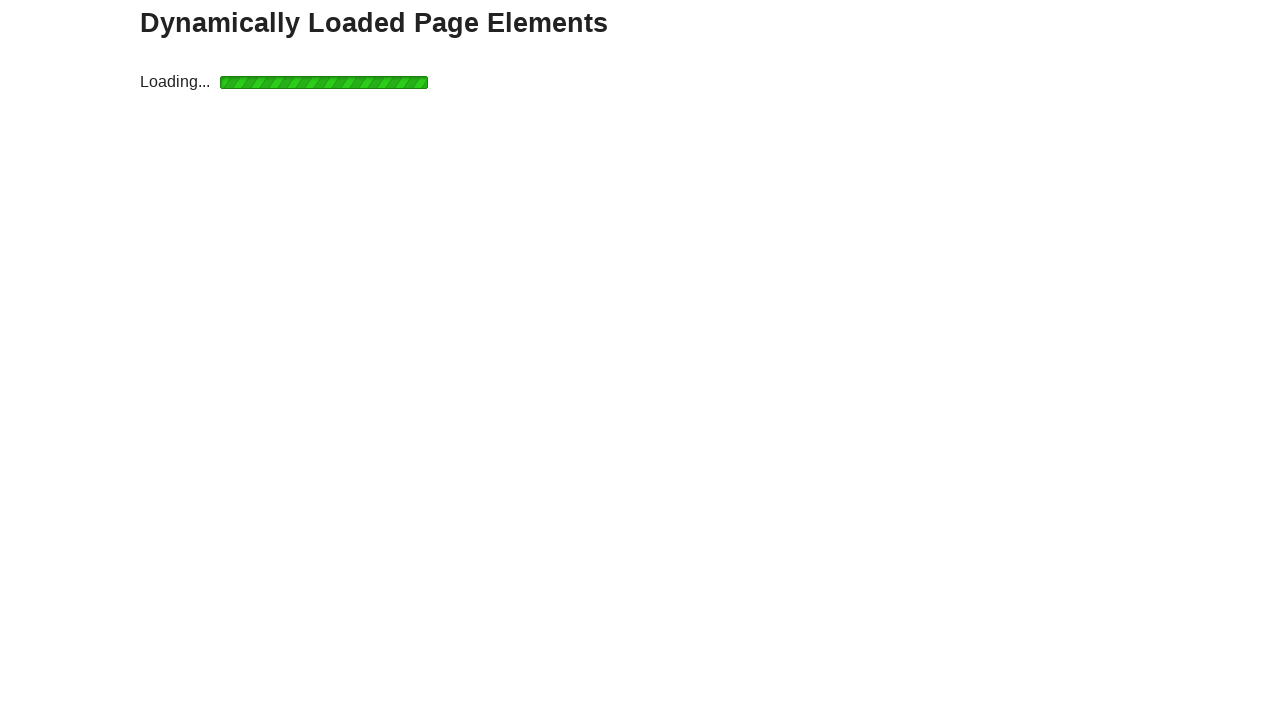

Waited for loaded text to appear (timeout: 100 seconds)
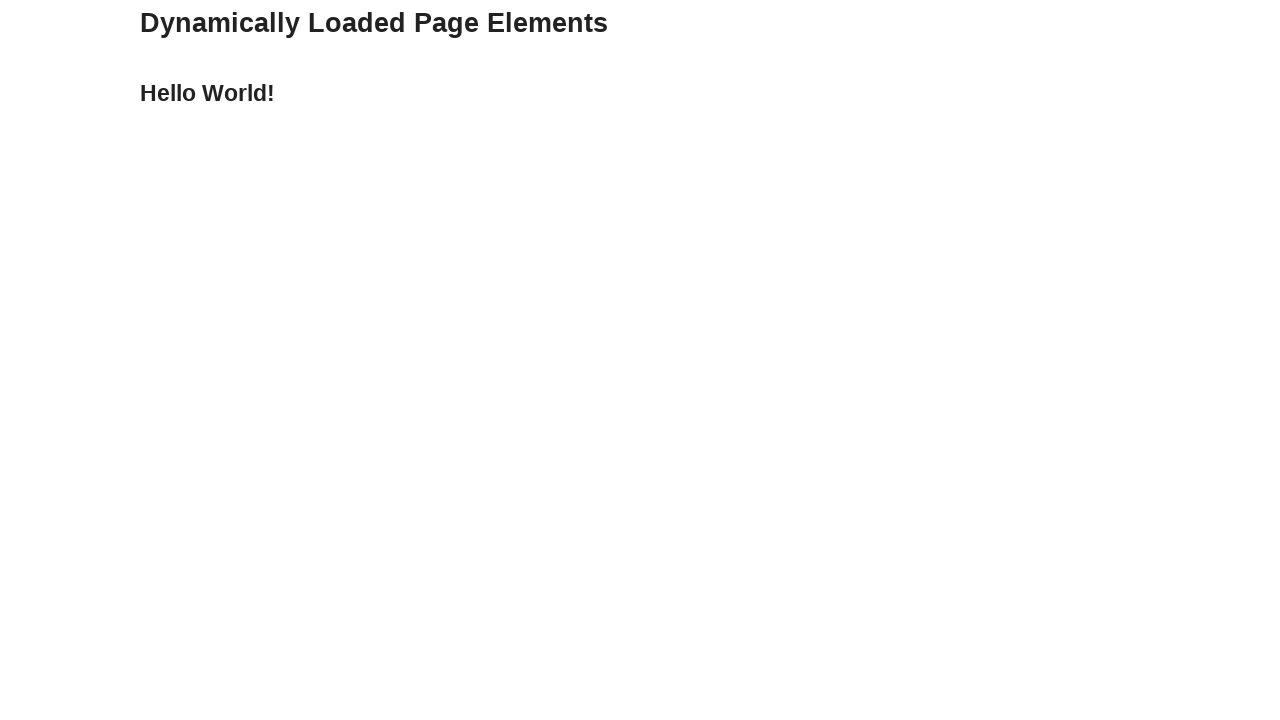

Verified that loaded text equals 'Hello World!'
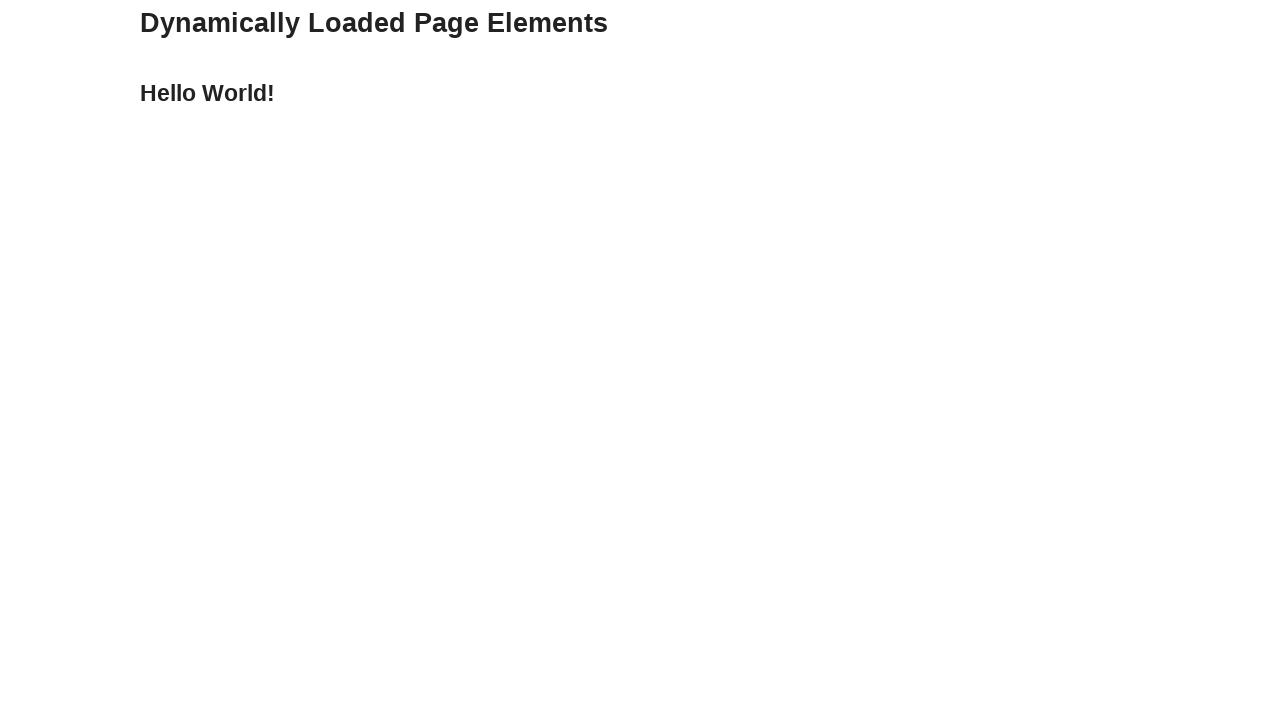

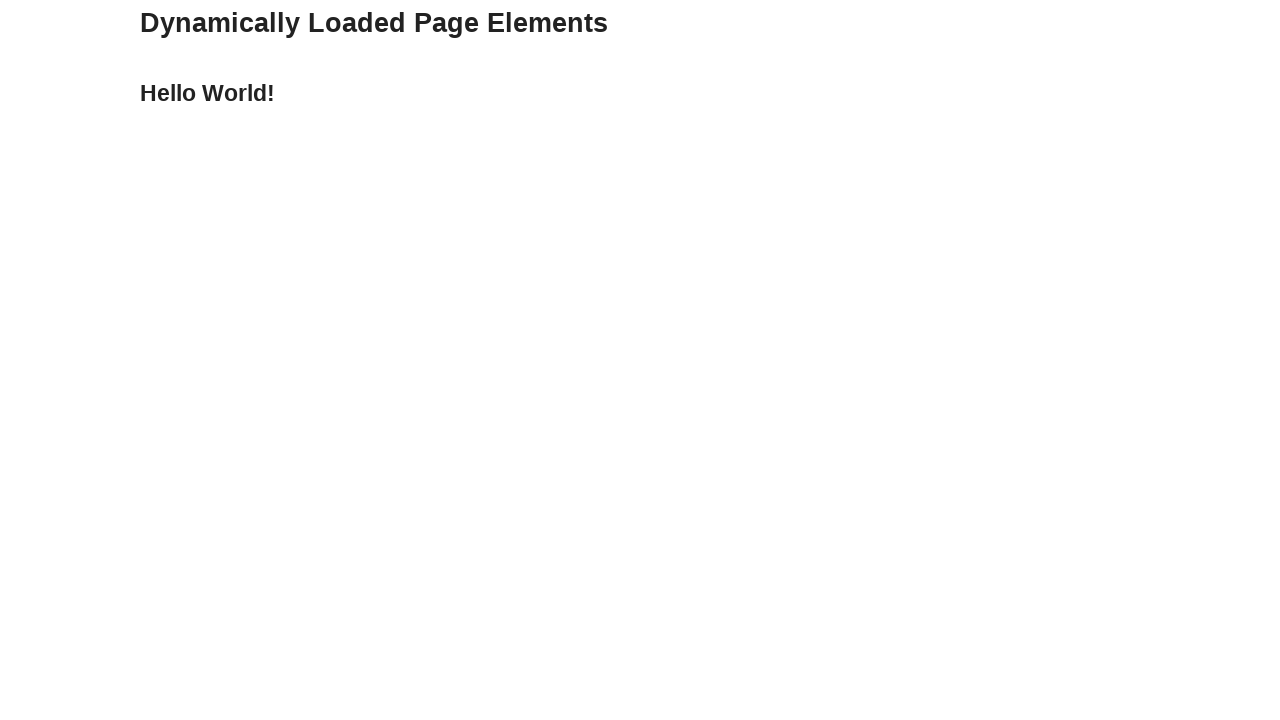